Tests dynamic loading by clicking a start button and verifying that "Hello World!" text becomes visible

Starting URL: https://the-internet.herokuapp.com/dynamic_loading/1

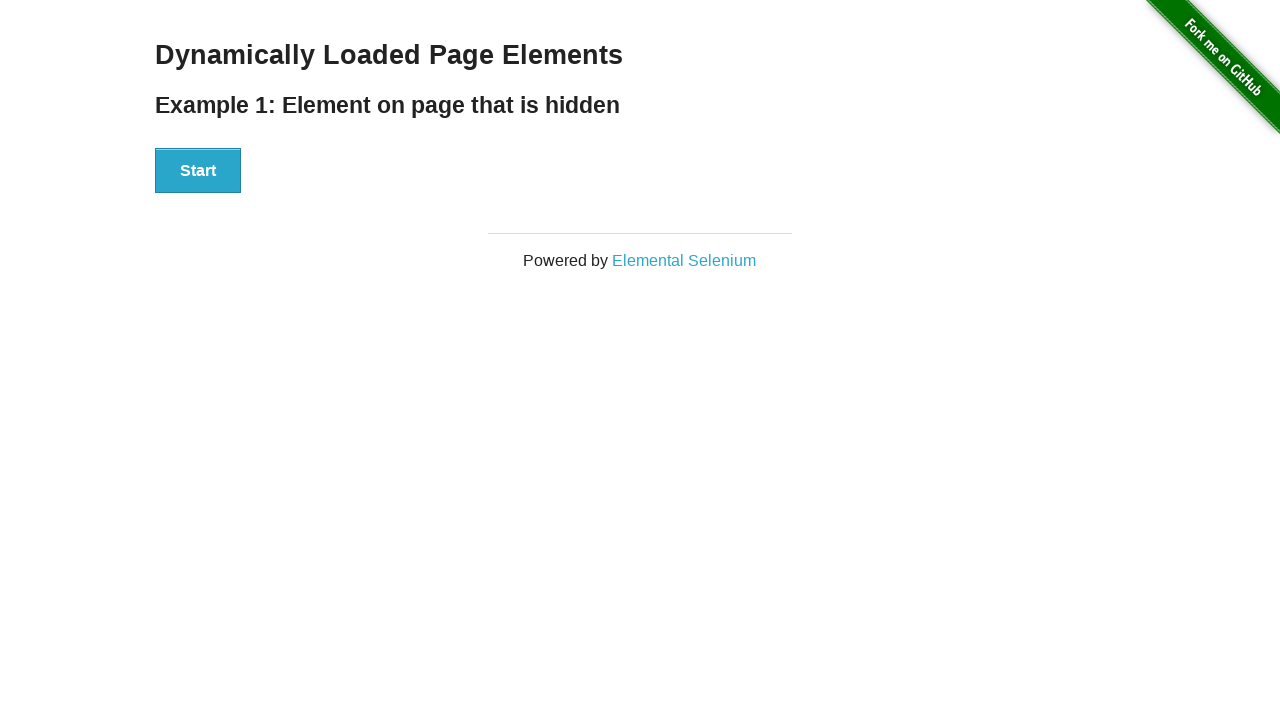

Clicked the Start button to begin dynamic loading at (198, 171) on xpath=//button[text()='Start']
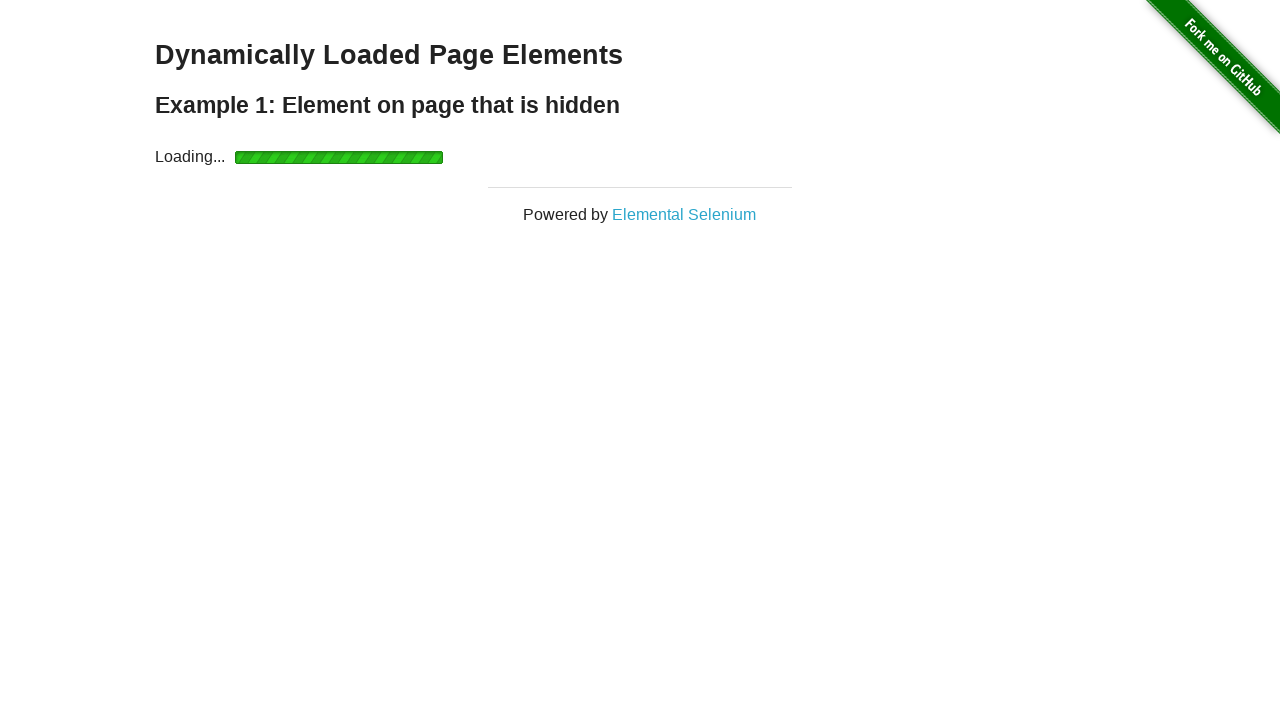

Waited for 'Hello World!' text to become visible
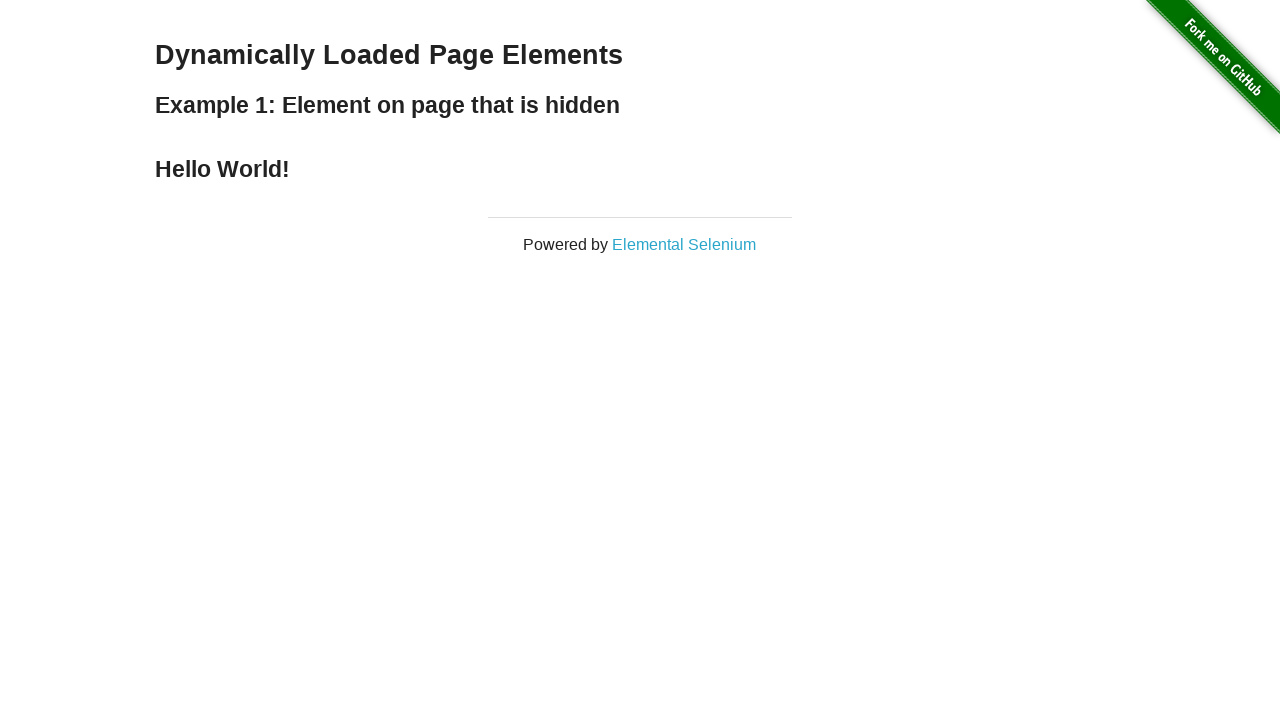

Located the 'Hello World!' element
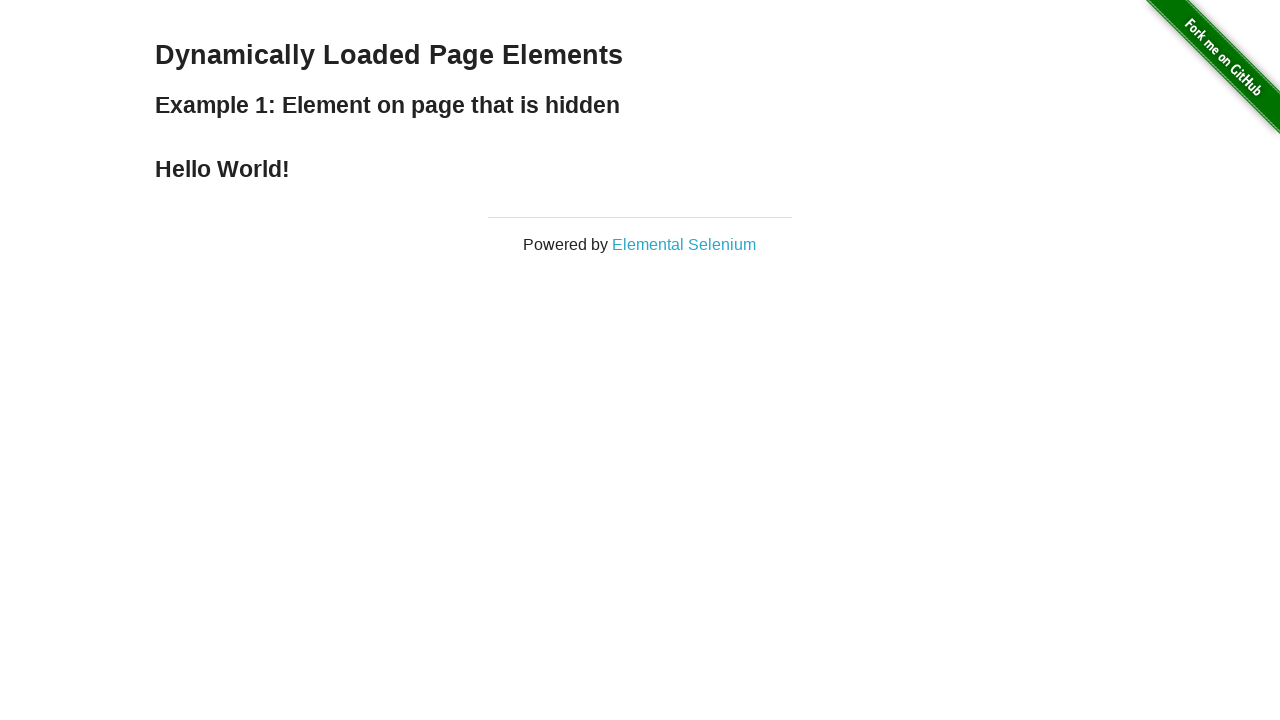

Verified 'Hello World!' element is visible
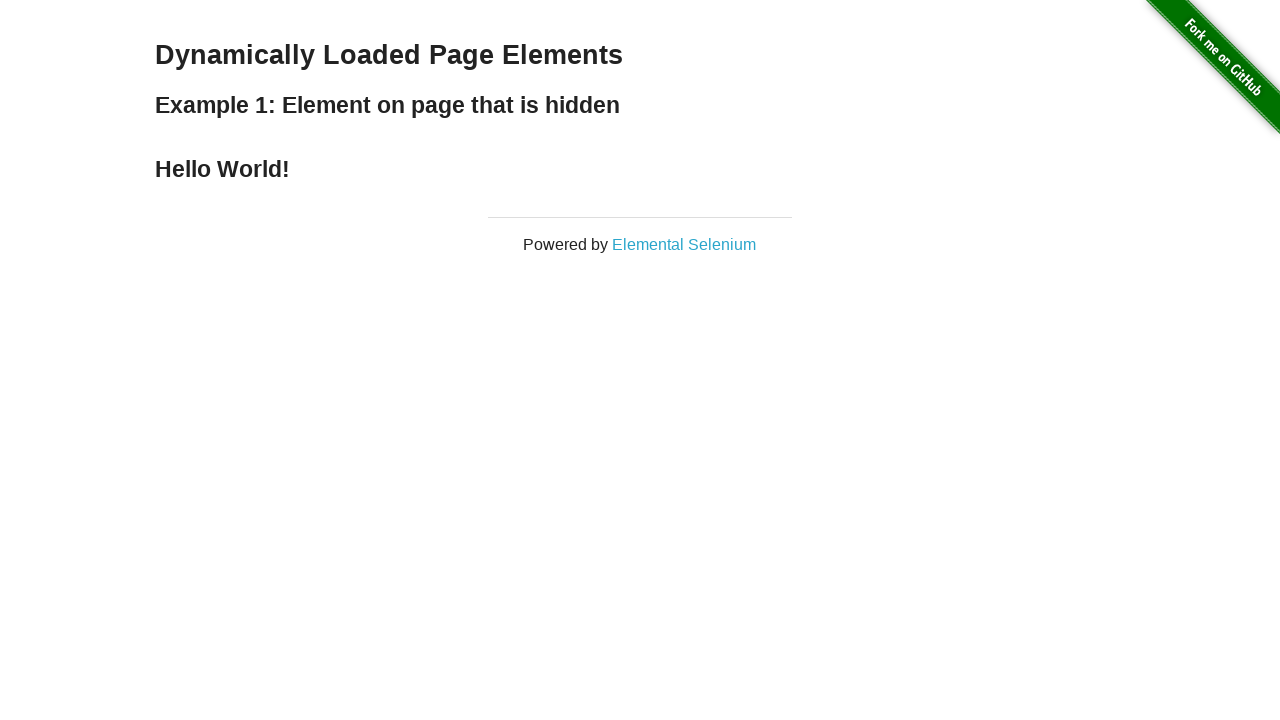

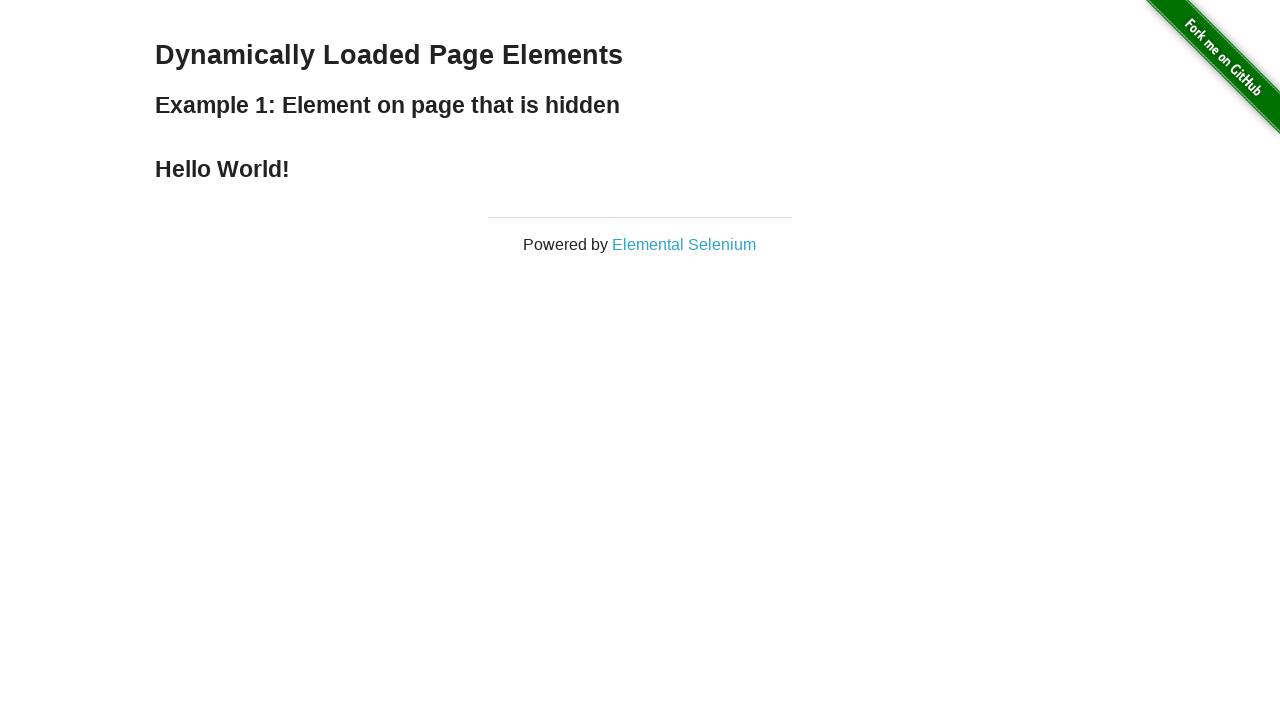